Tests that the browser back button works with filters

Starting URL: https://demo.playwright.dev/todomvc

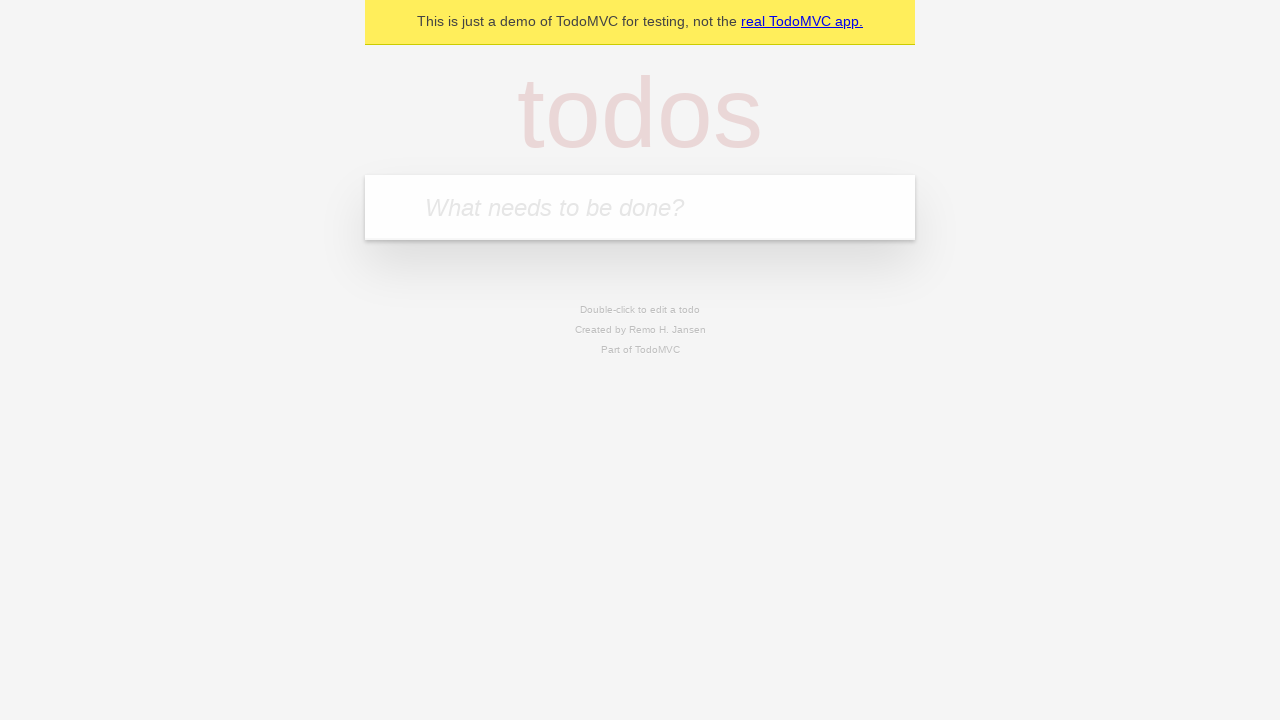

Filled new todo input with 'buy some cheese' on .new-todo
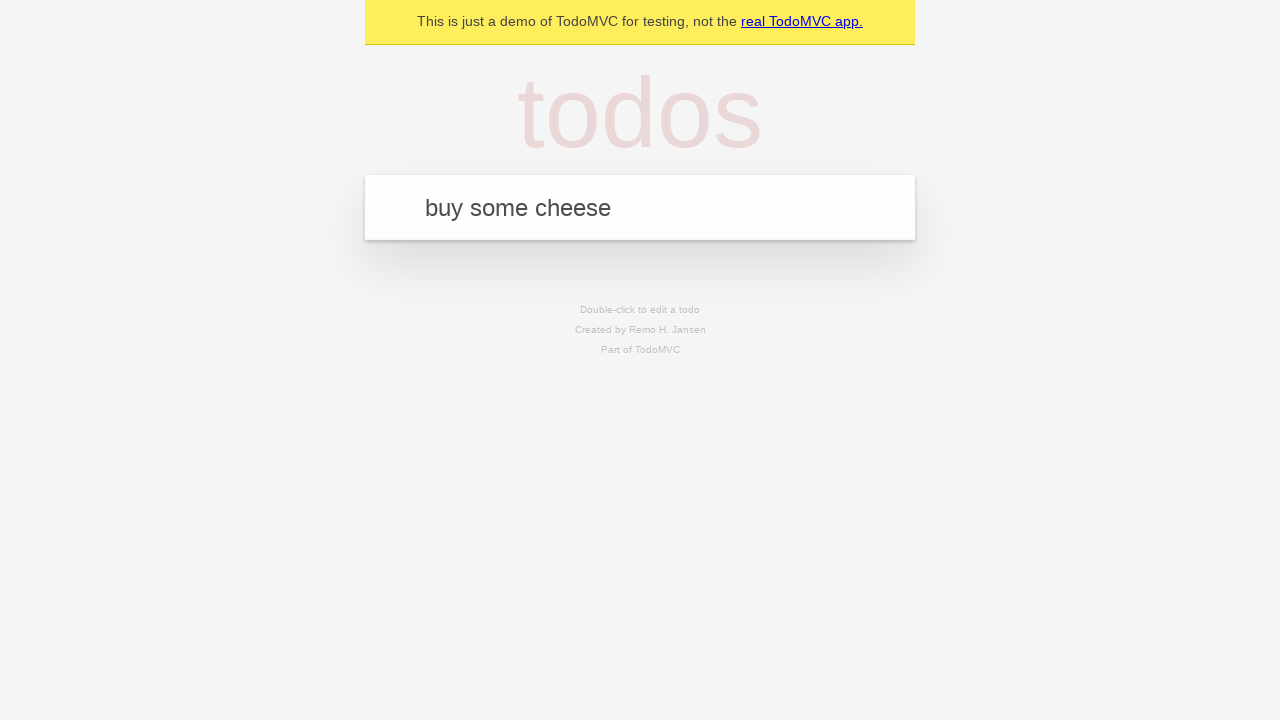

Pressed Enter to create first todo on .new-todo
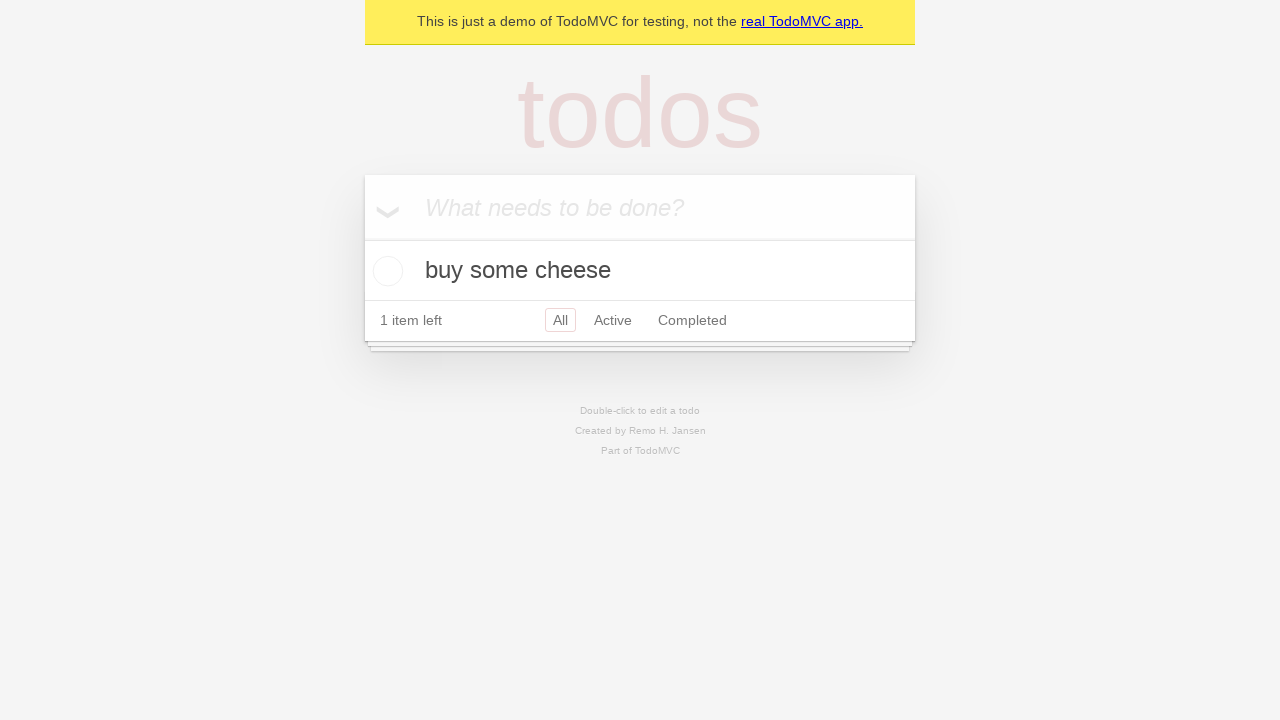

Filled new todo input with 'feed the cat' on .new-todo
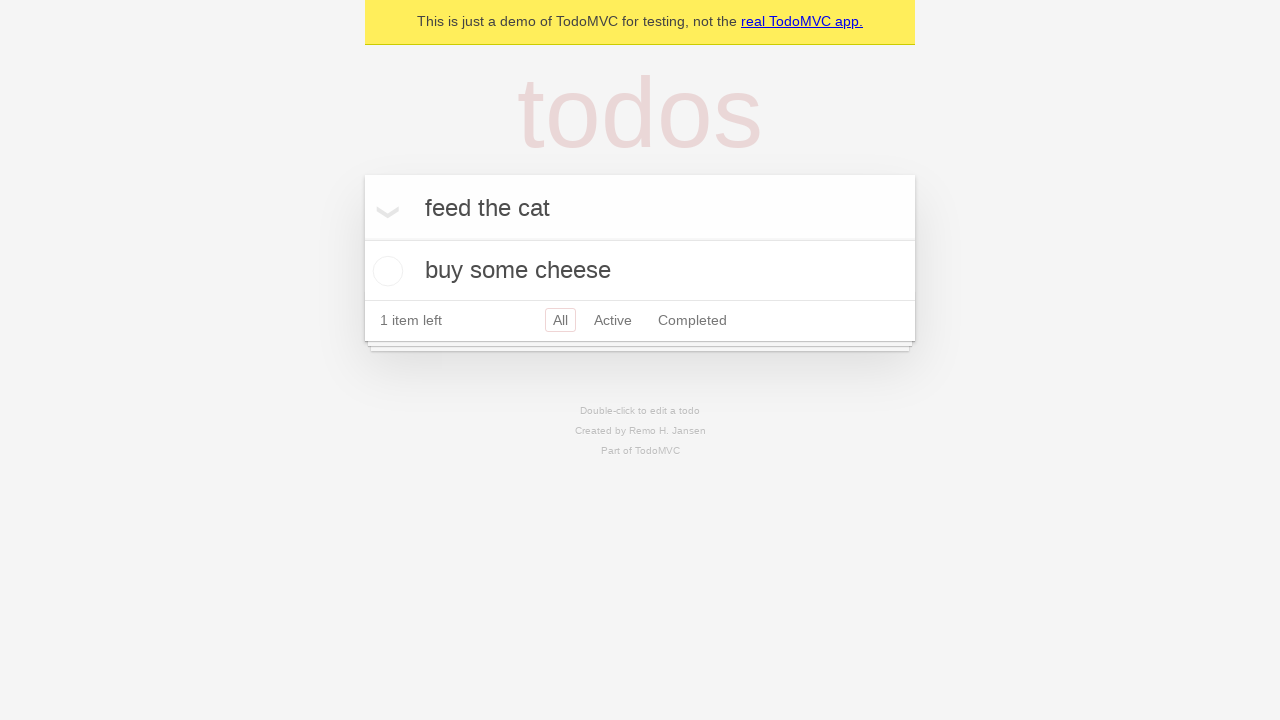

Pressed Enter to create second todo on .new-todo
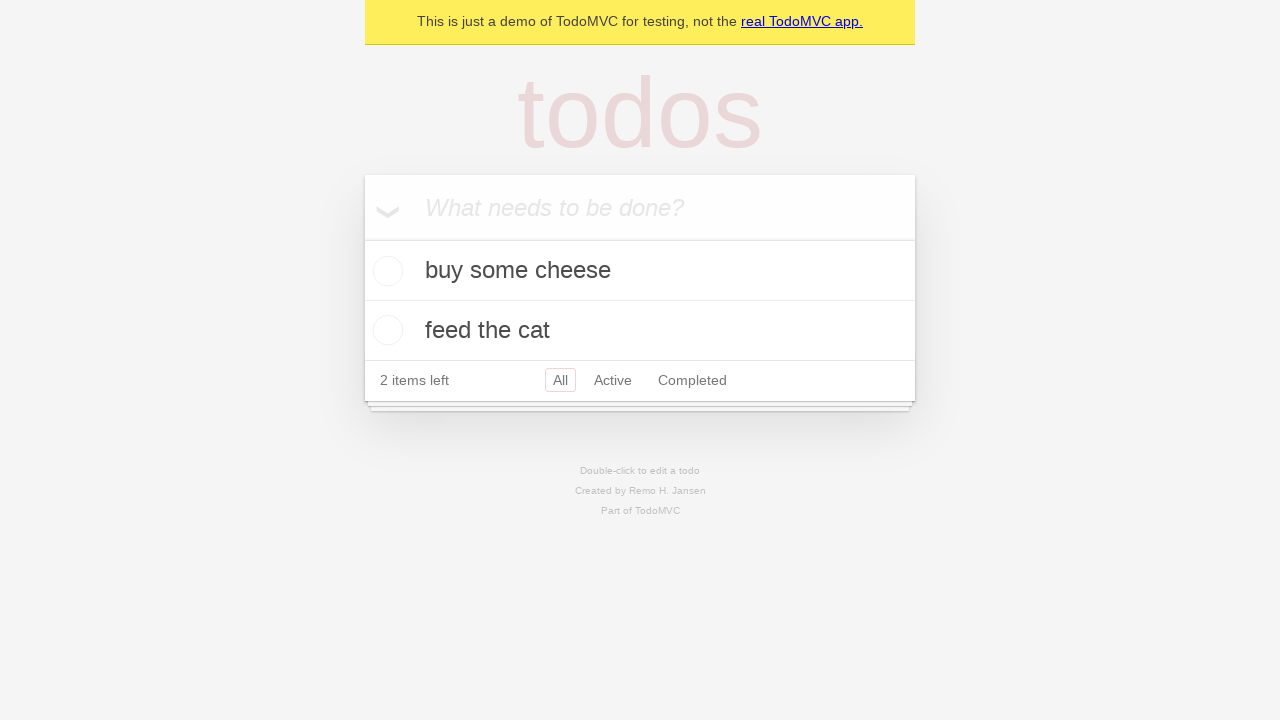

Filled new todo input with 'book a doctors appointment' on .new-todo
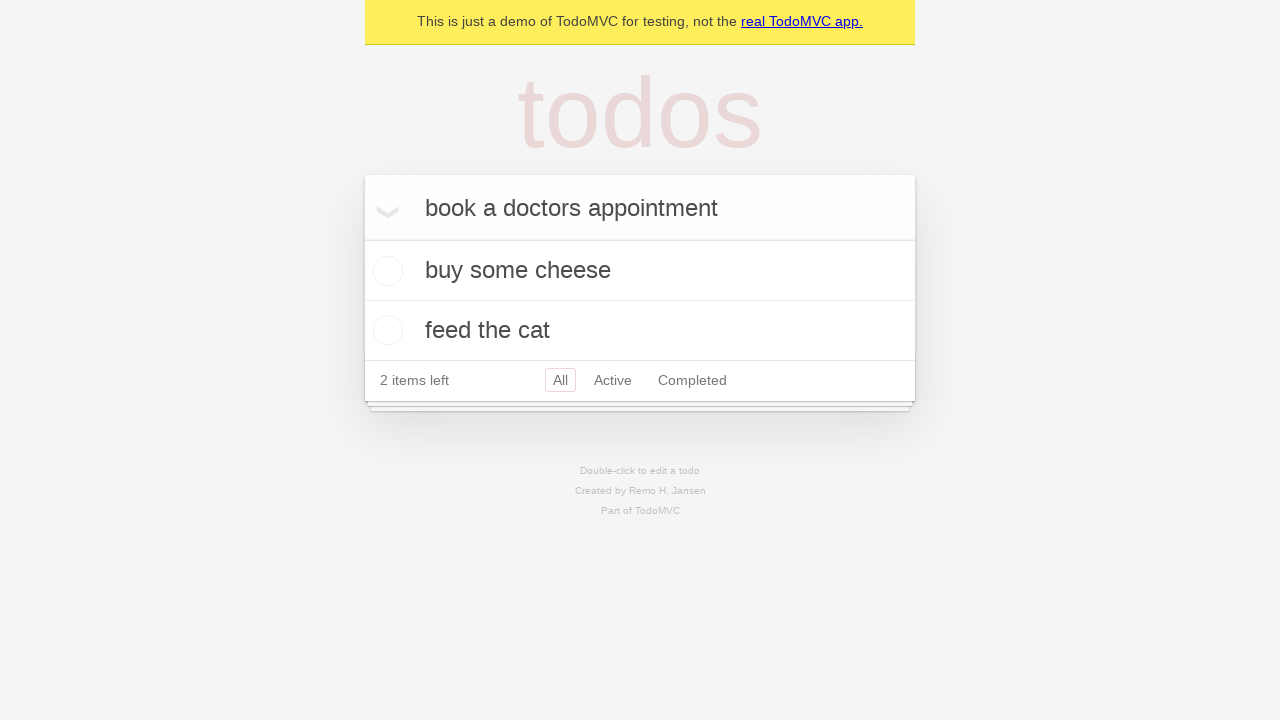

Pressed Enter to create third todo on .new-todo
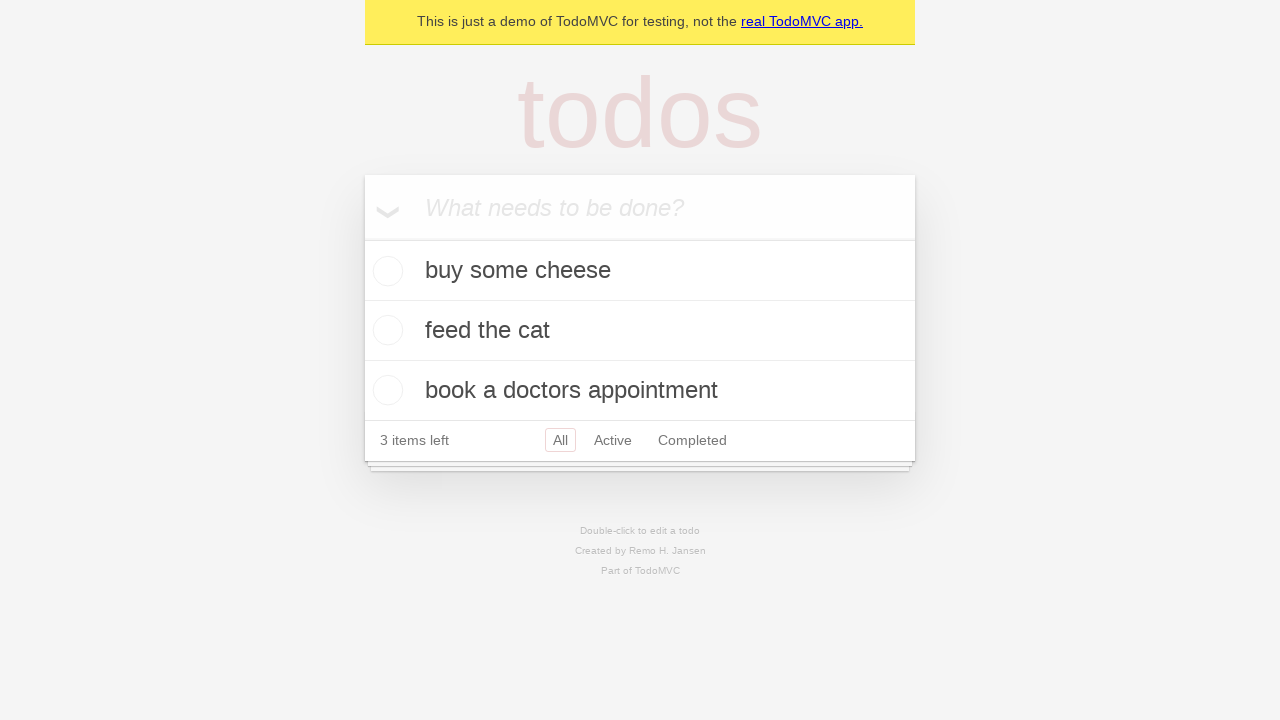

Checked second todo item at (385, 330) on .todo-list li .toggle >> nth=1
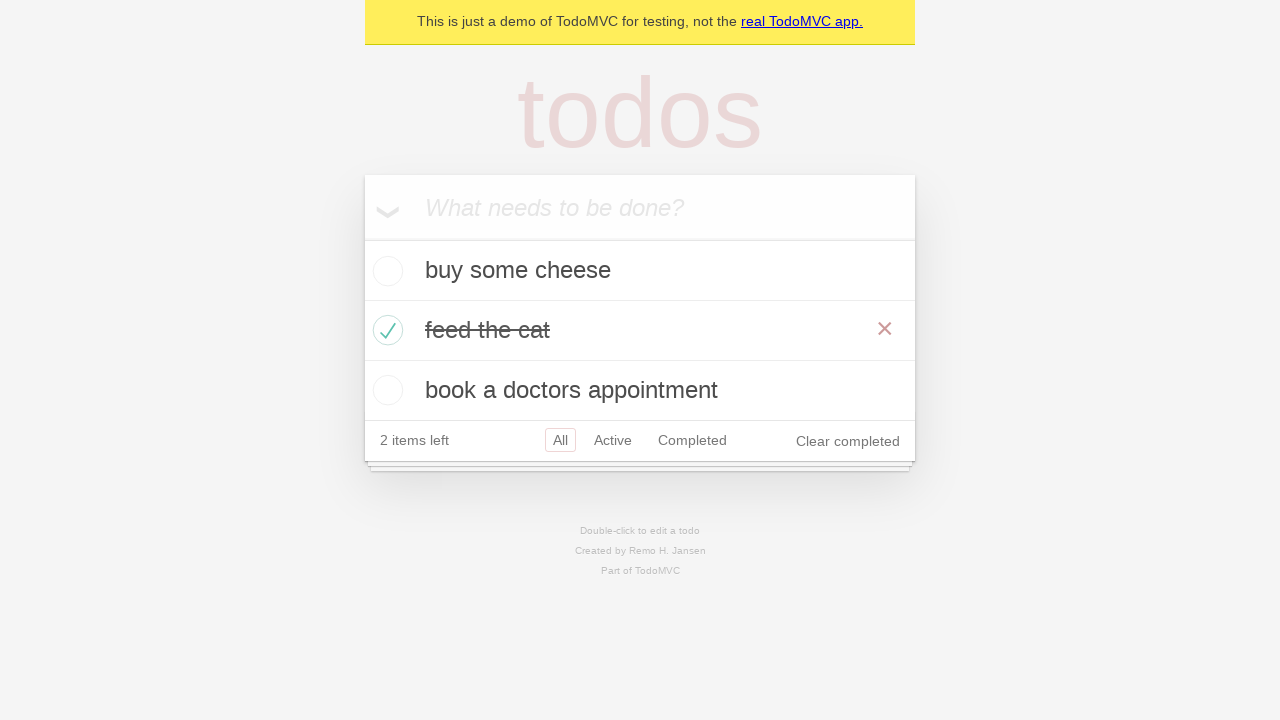

Clicked 'All' filter at (560, 440) on .filters >> text=All
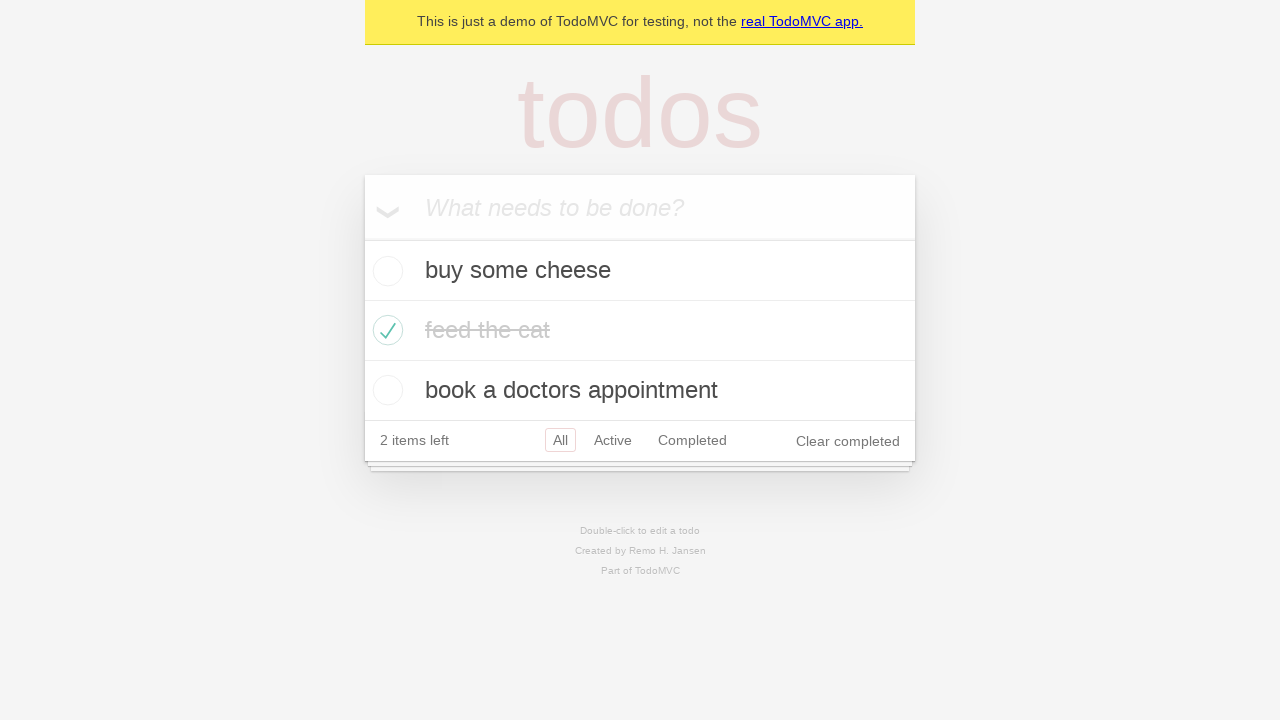

Clicked 'Active' filter at (613, 440) on .filters >> text=Active
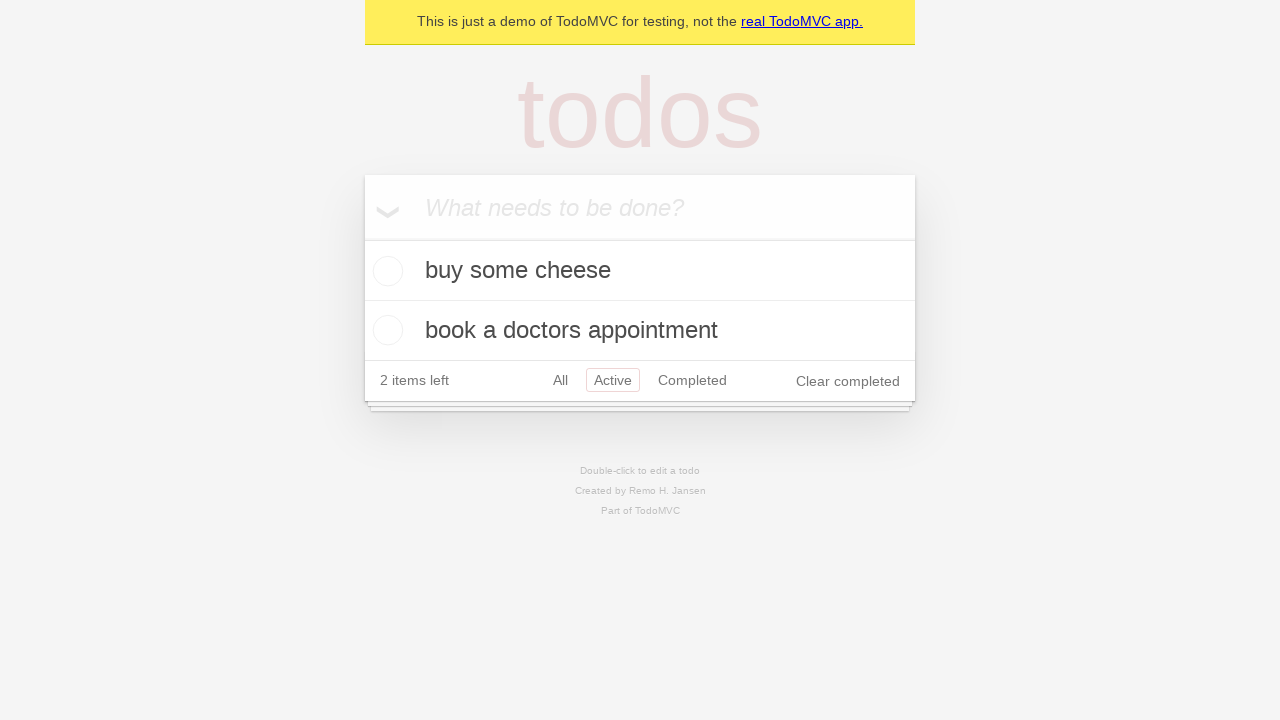

Clicked 'Completed' filter at (692, 380) on .filters >> text=Completed
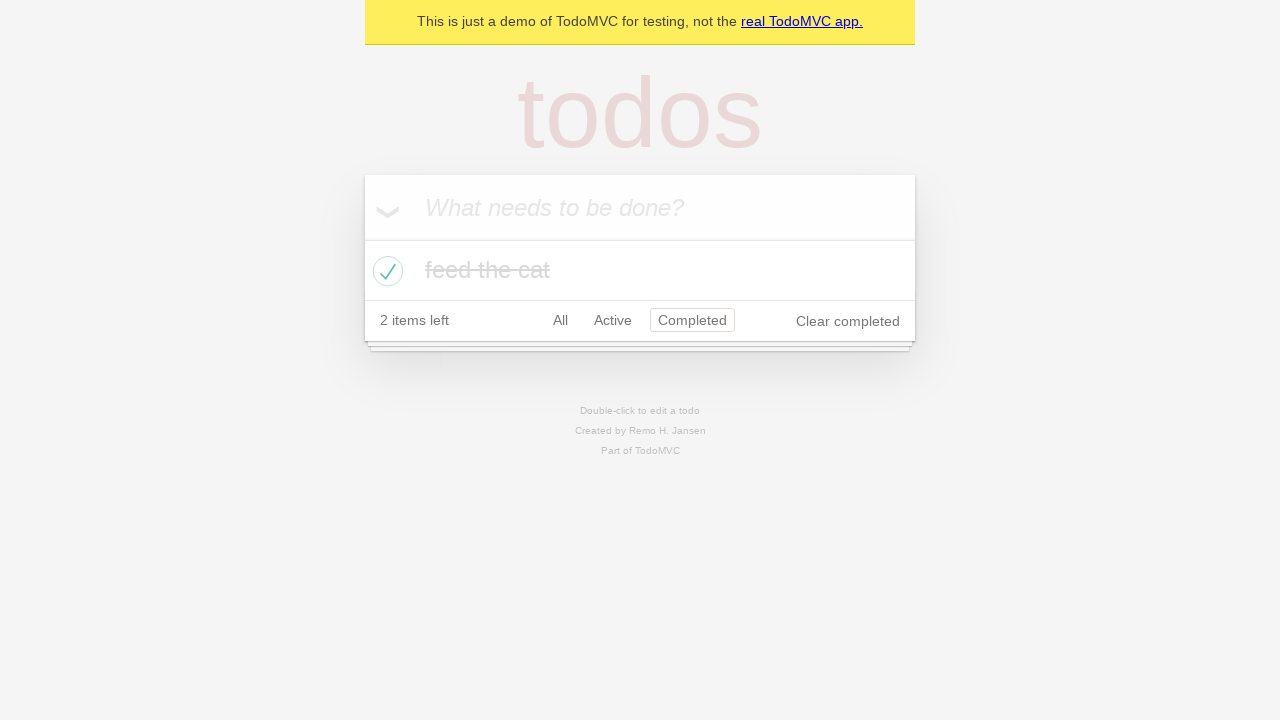

Navigated back to 'Active' filter view
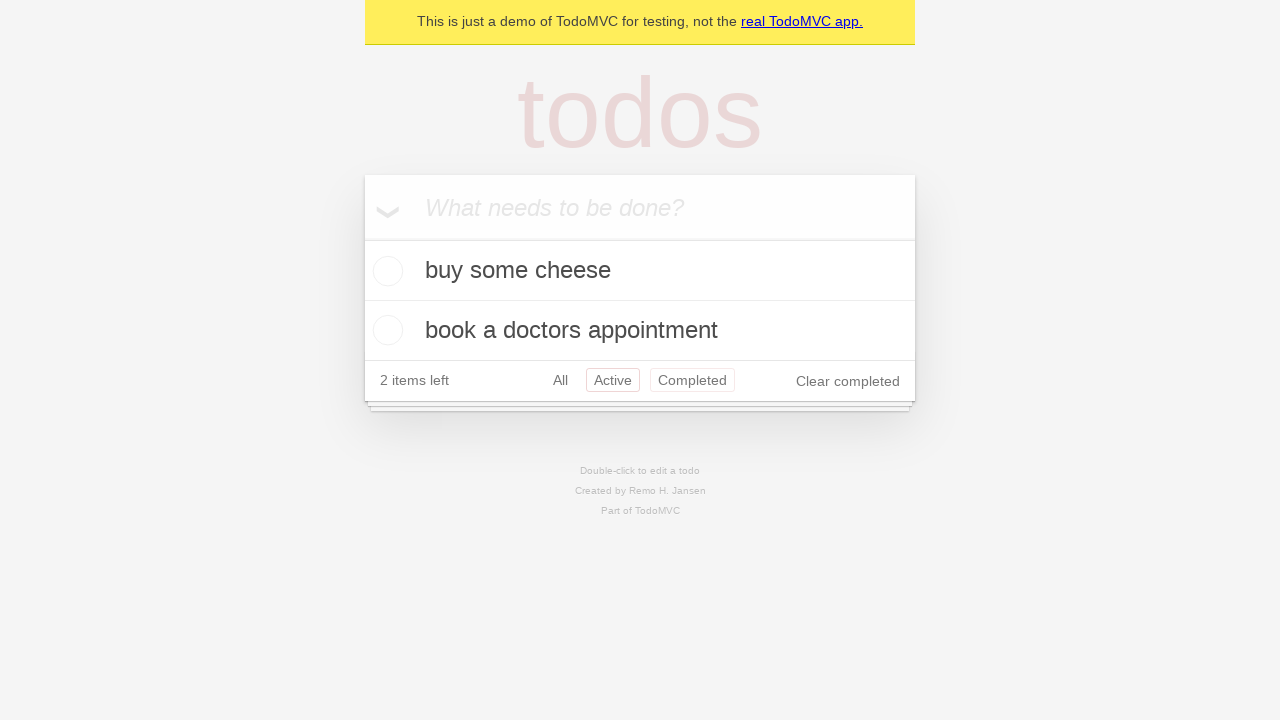

Navigated back to 'All' filter view
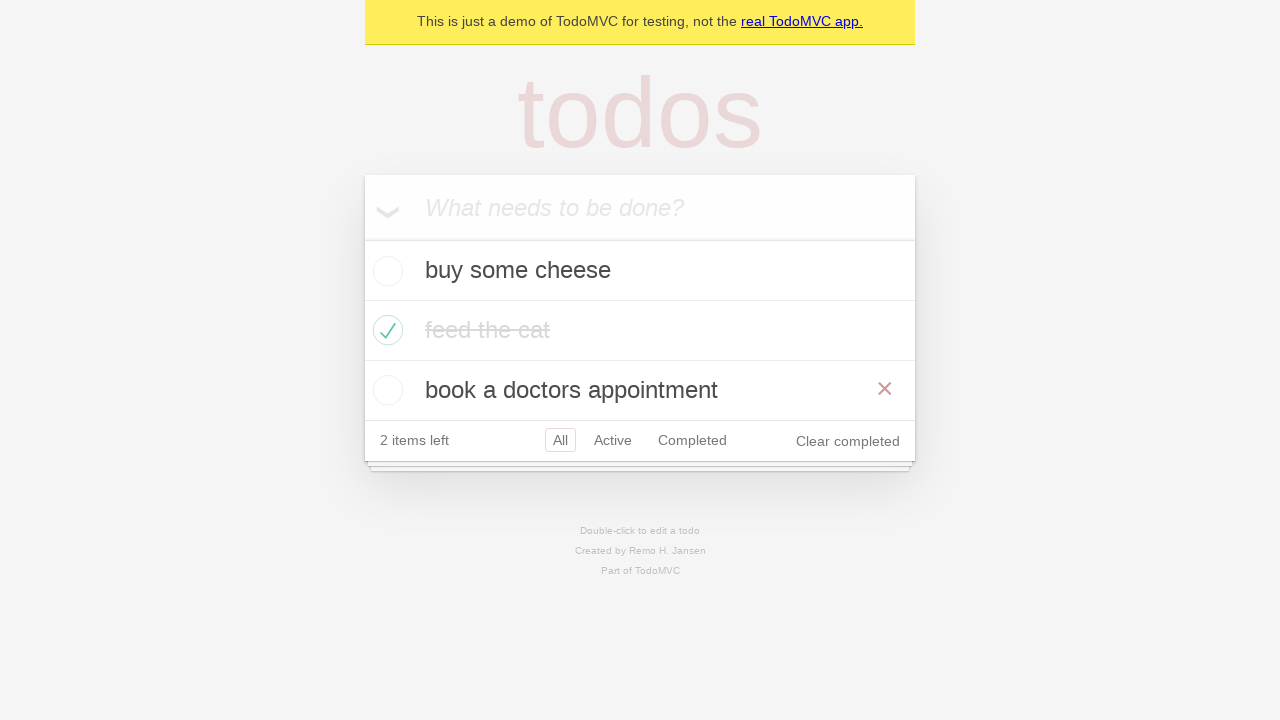

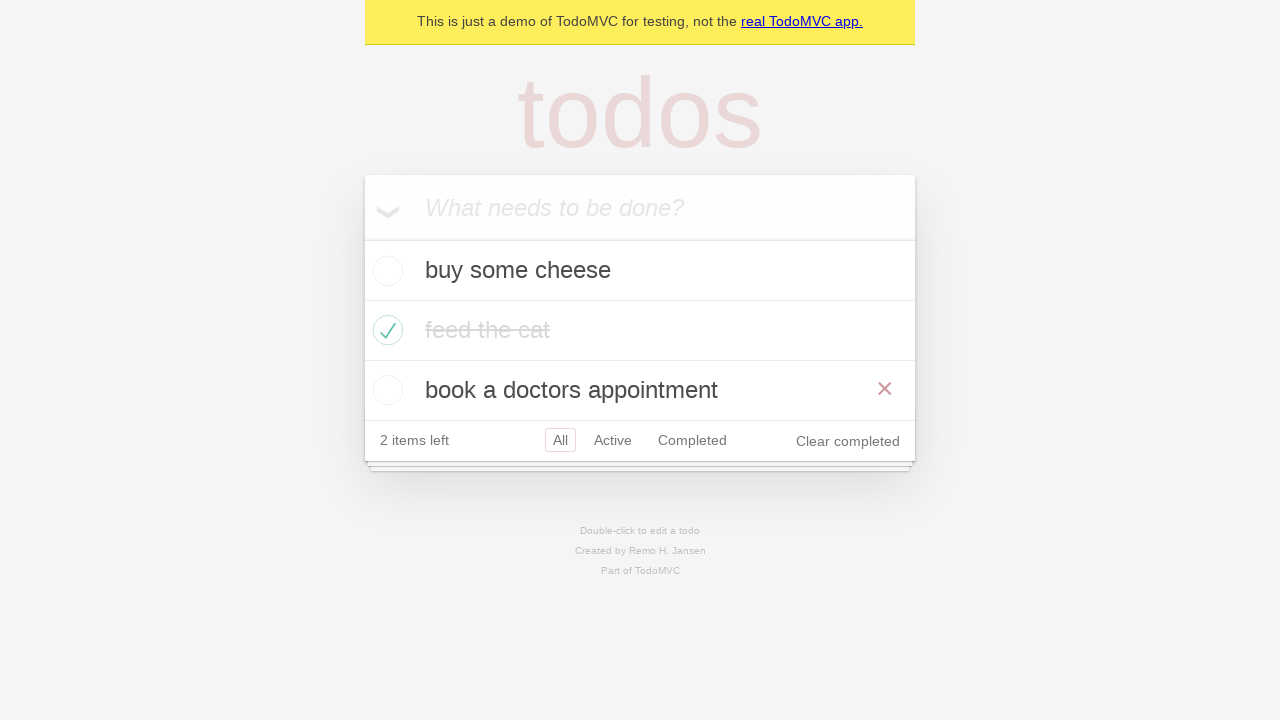